Navigates to Rahul Shetty Academy website and verifies the page loads successfully by checking that the title and URL are accessible.

Starting URL: https://rahulshettyacademy.com/

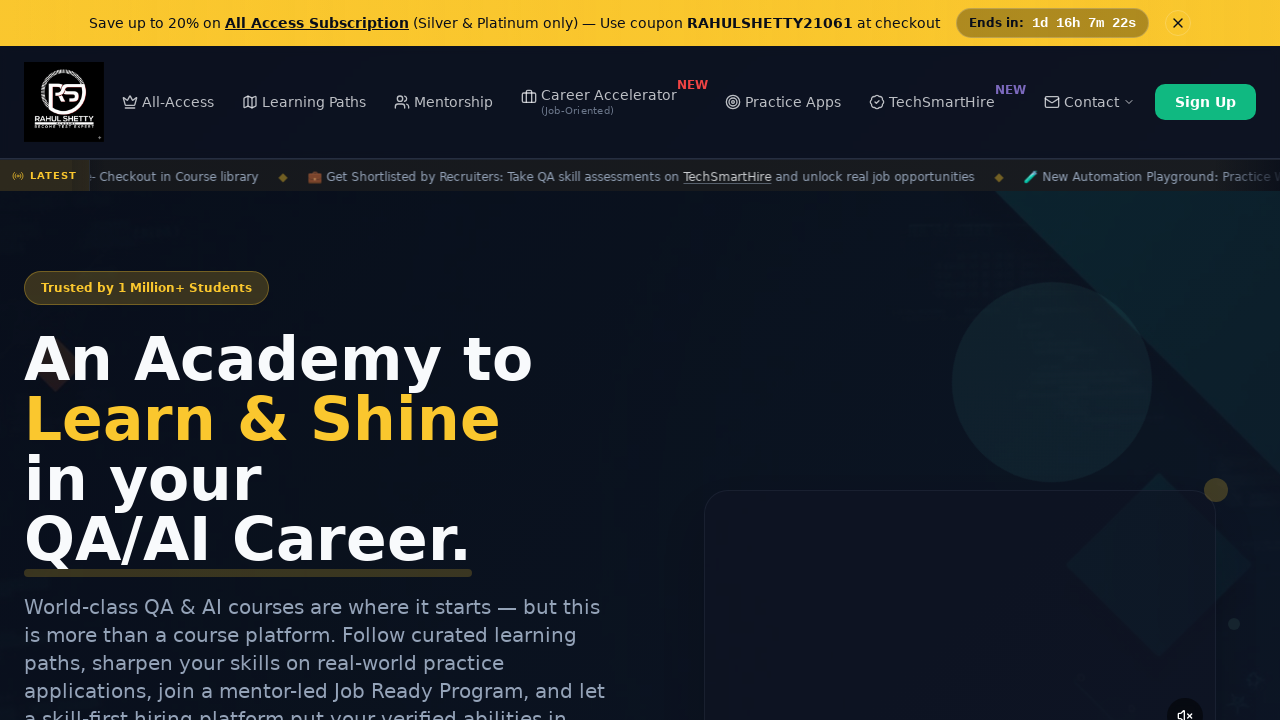

Waited for page to fully load (domcontentloaded)
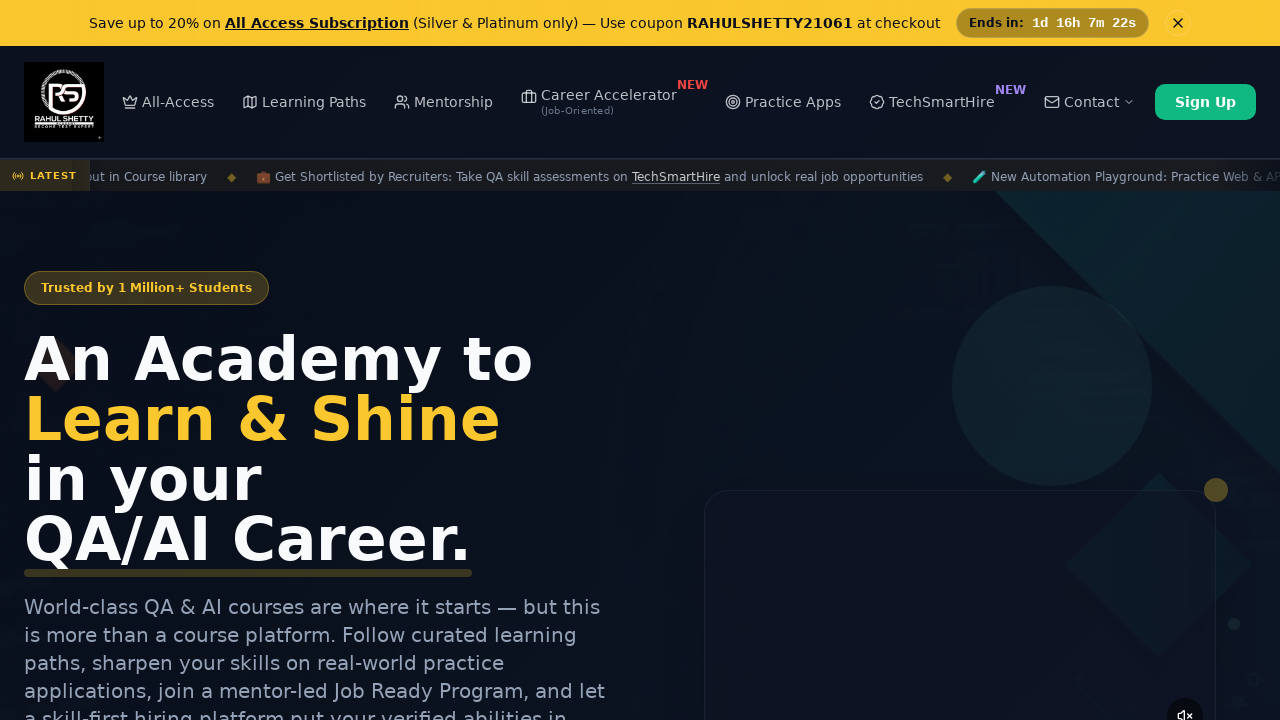

Retrieved page title
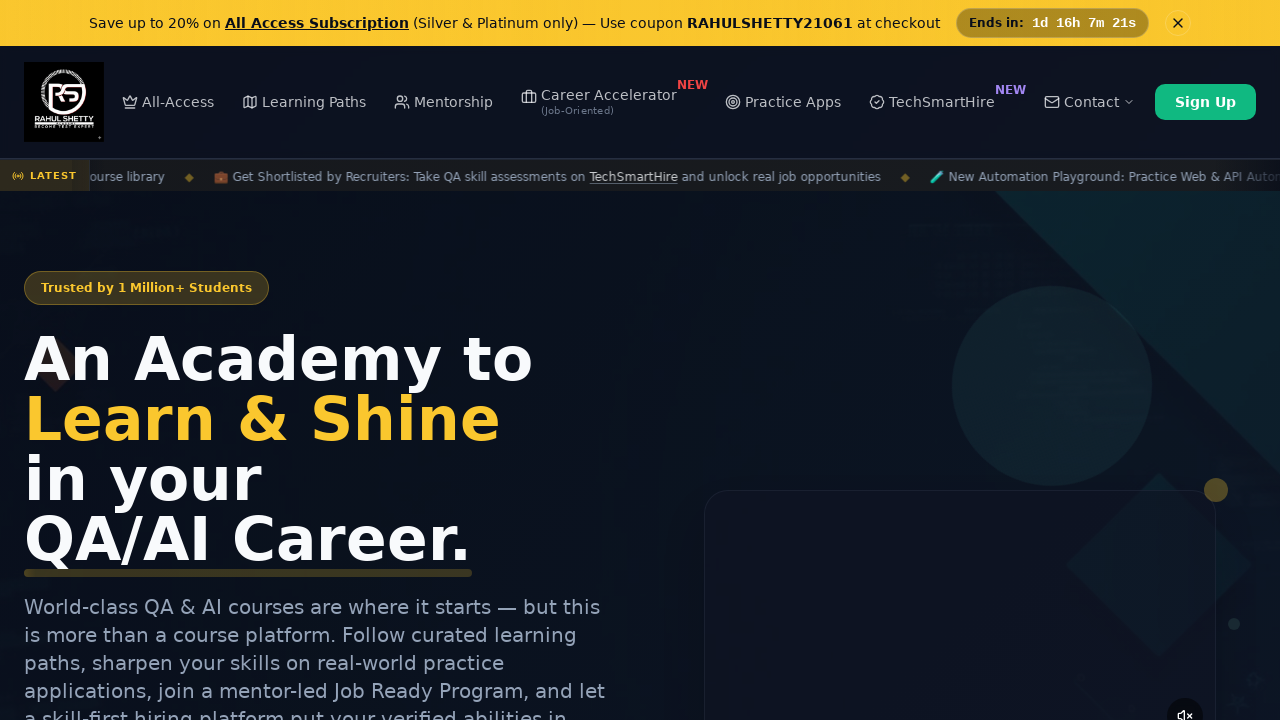

Verified page title is not empty
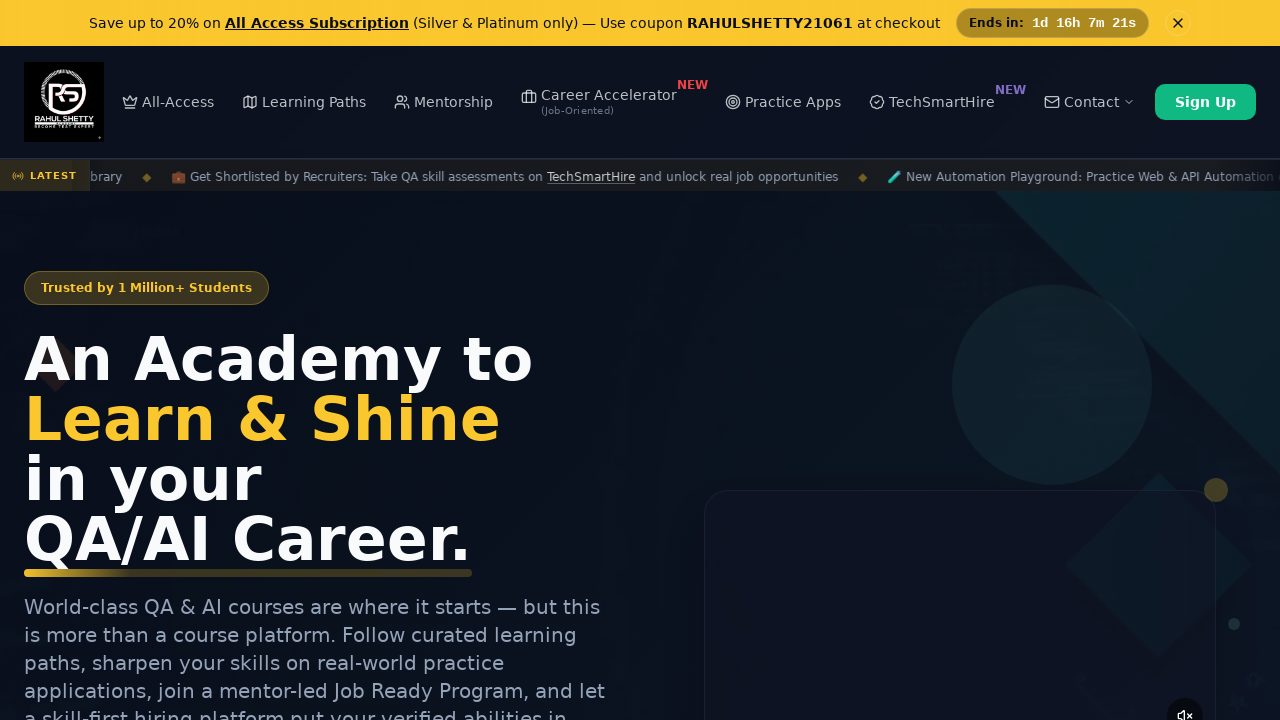

Verified URL contains 'rahulshettyacademy.com'
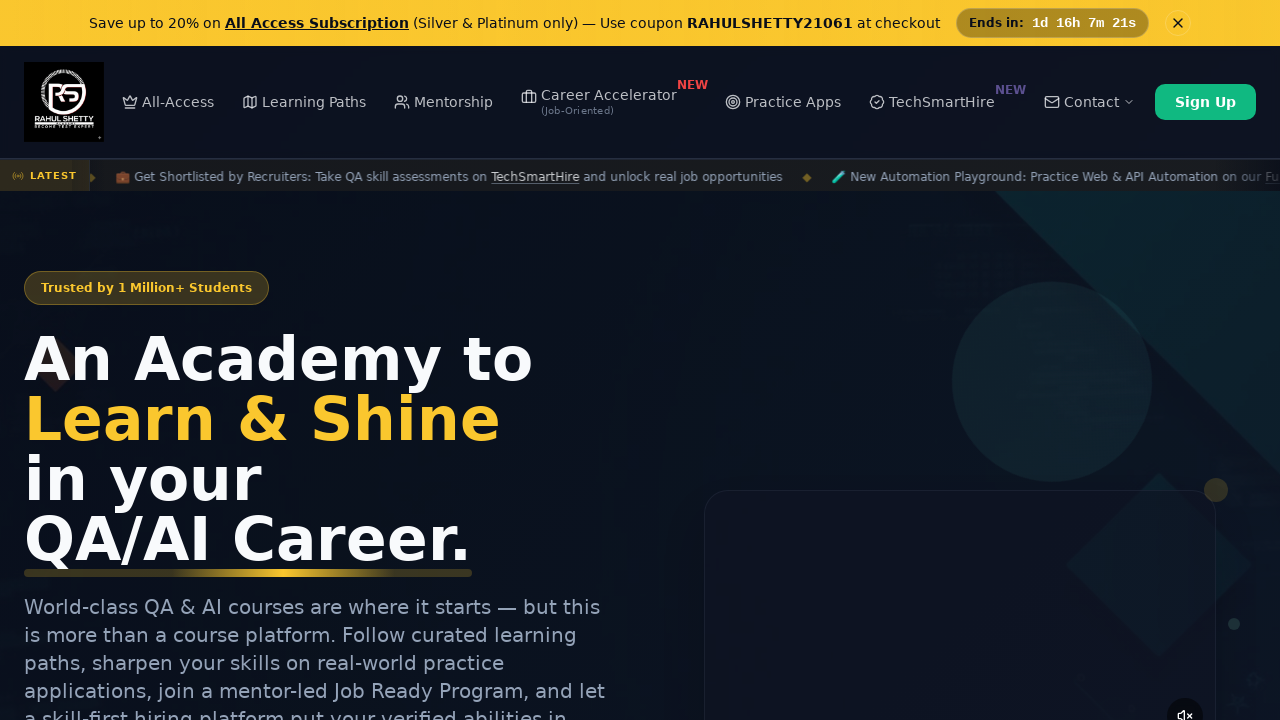

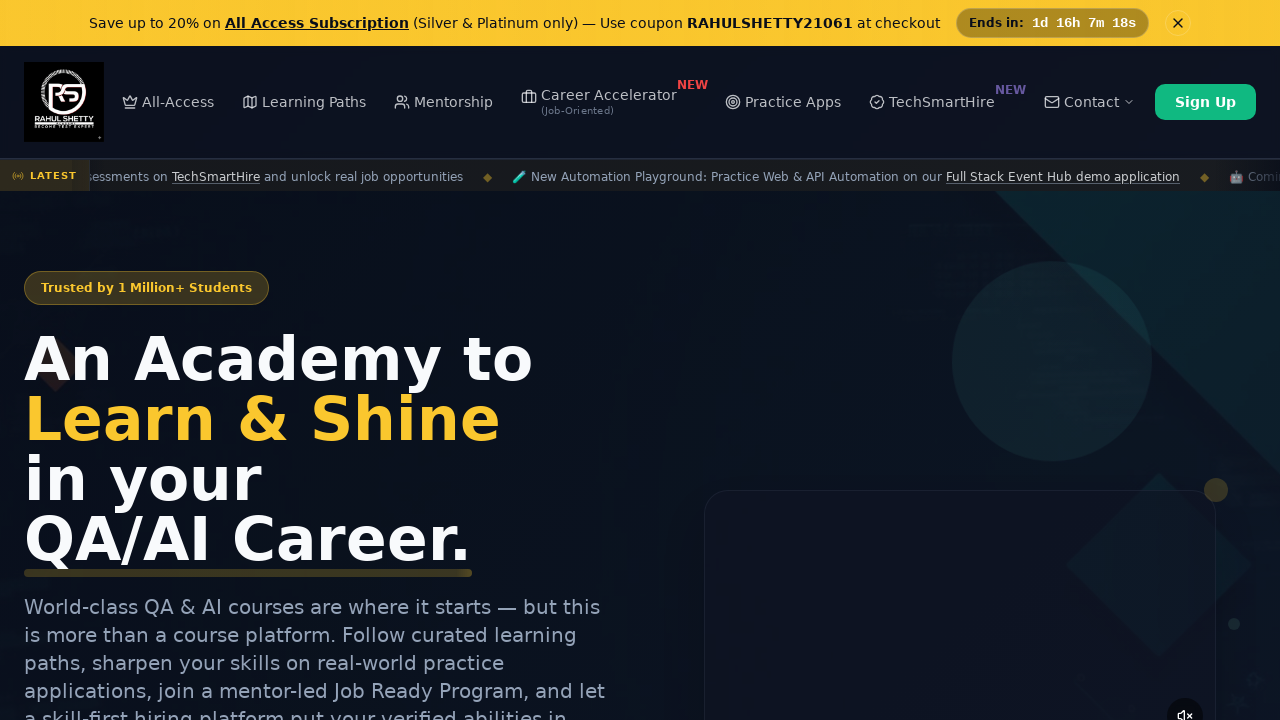